Navigates to an automation practice page and verifies that all links on the page are accessible and clickable

Starting URL: https://rahulshettyacademy.com/AutomationPractice/

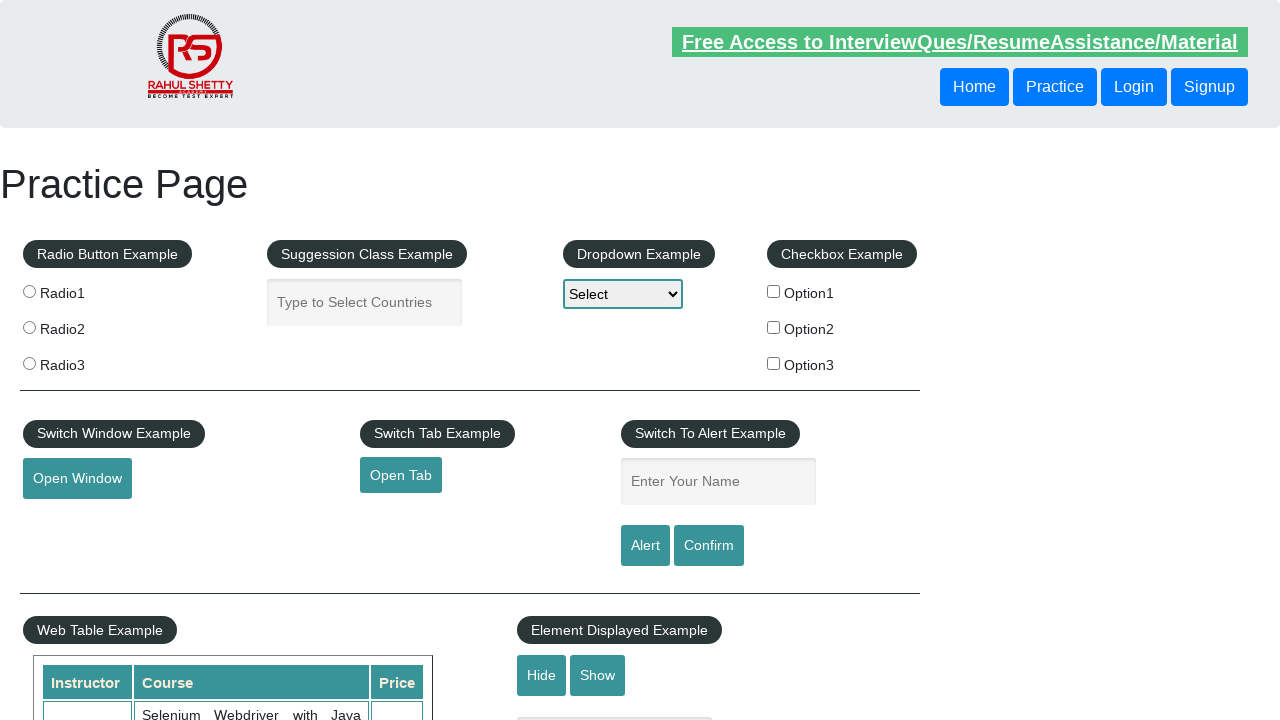

Waited for page to fully load (networkidle state)
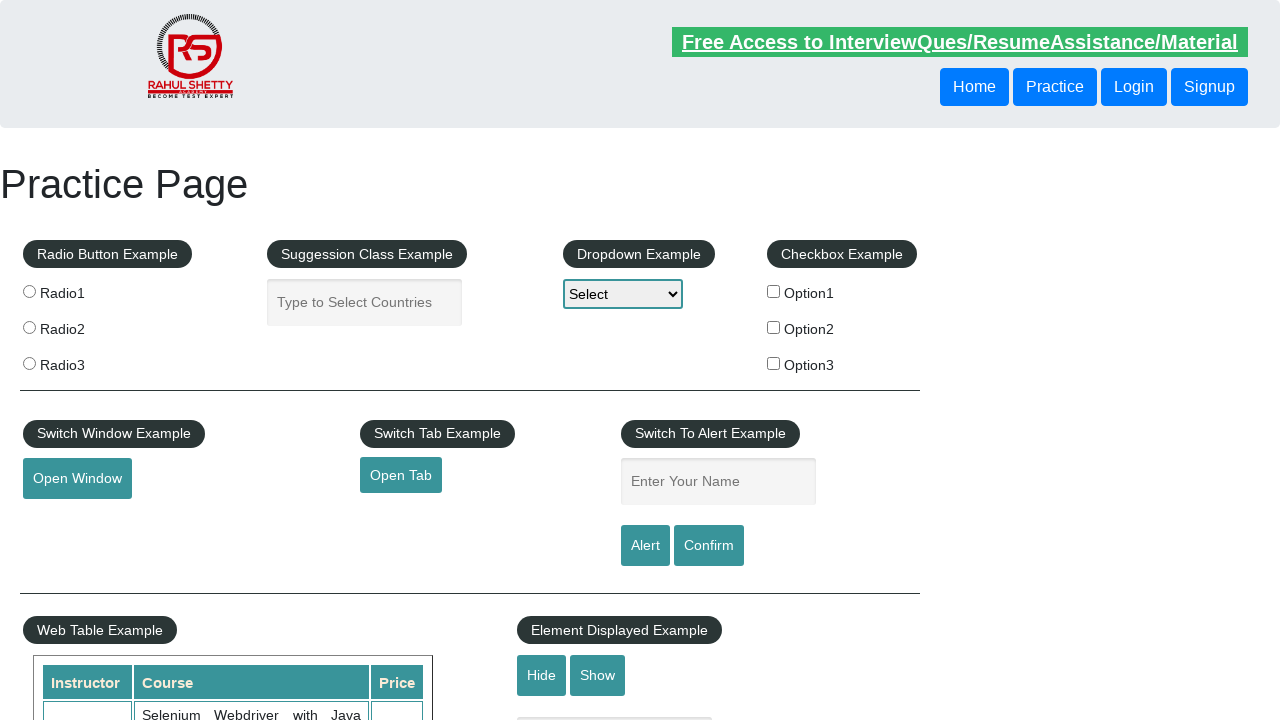

Located all links on the automation practice page
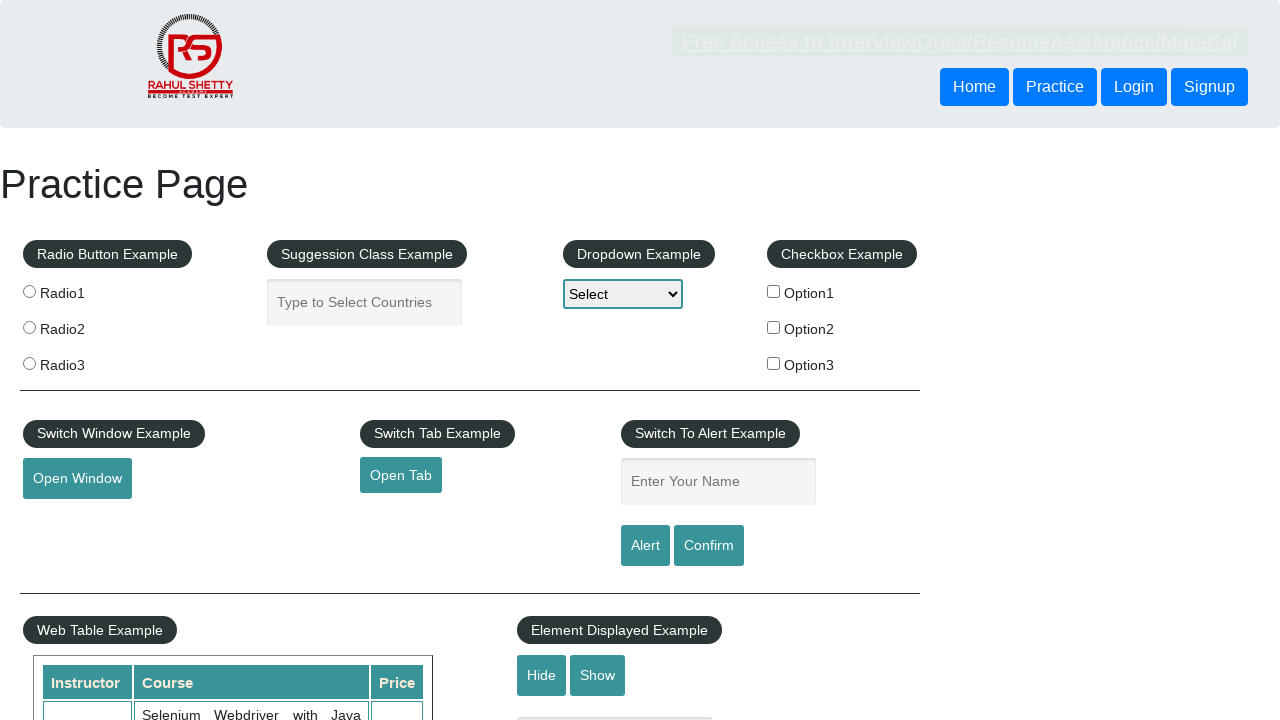

Verified that 27 links are present on the page
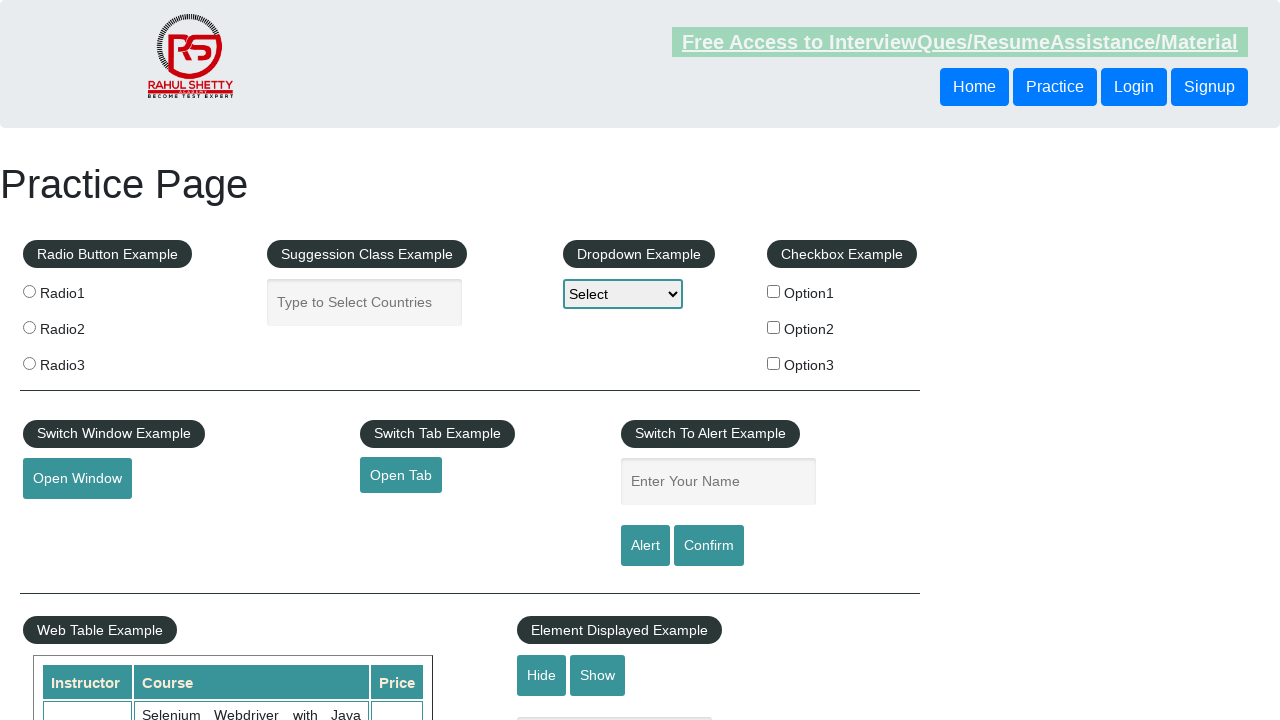

Retrieved href attribute from link 1
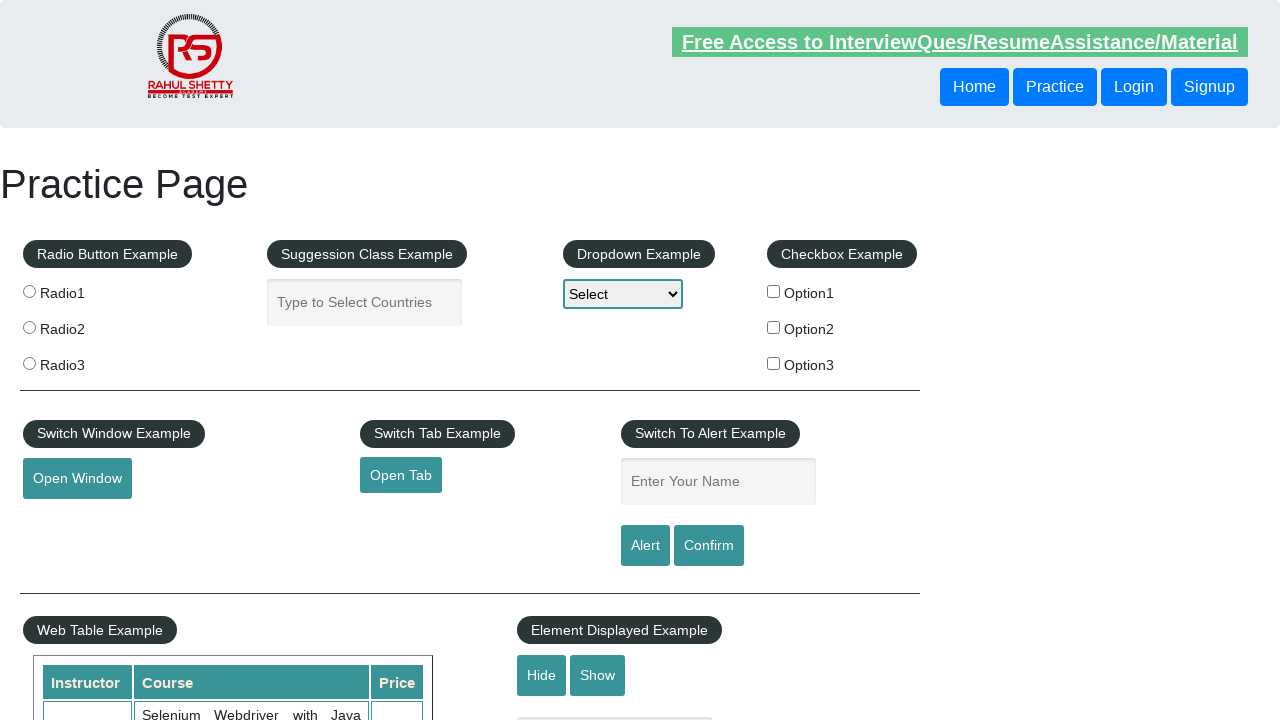

Retrieved href attribute from link 2
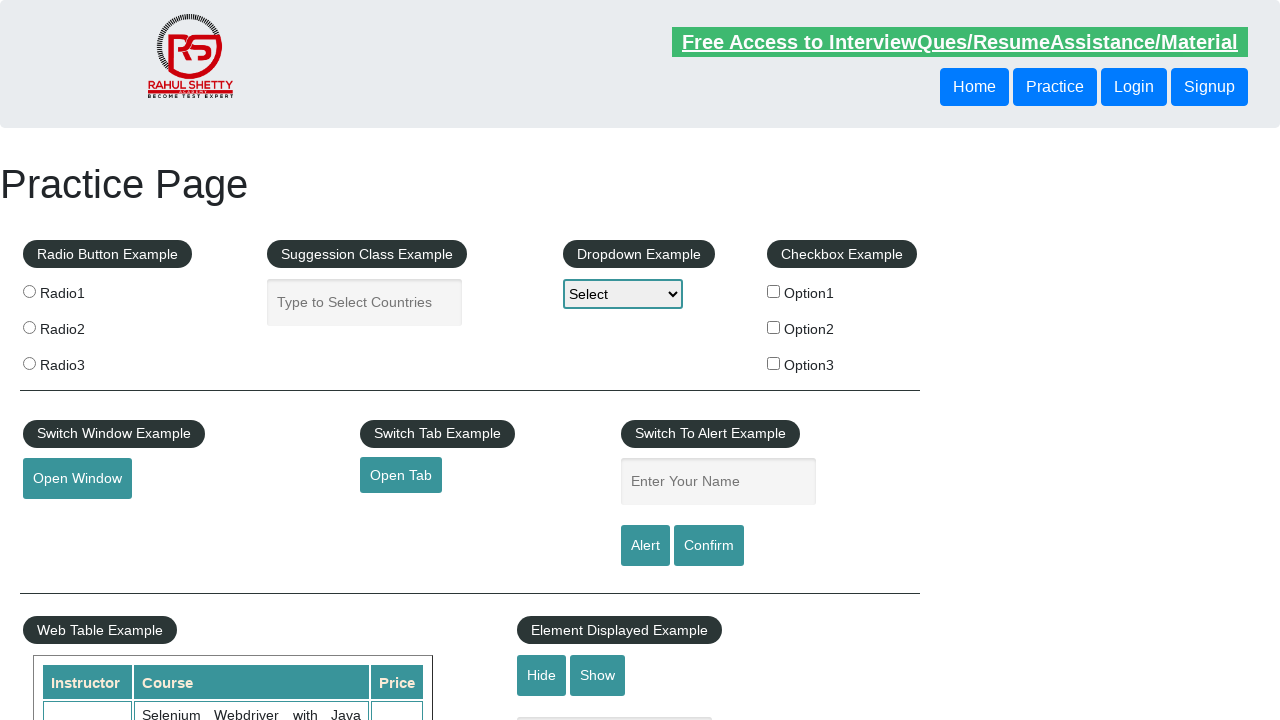

Verified link 2 is visible and accessible: https://rahulshettyacademy.com/documents-request
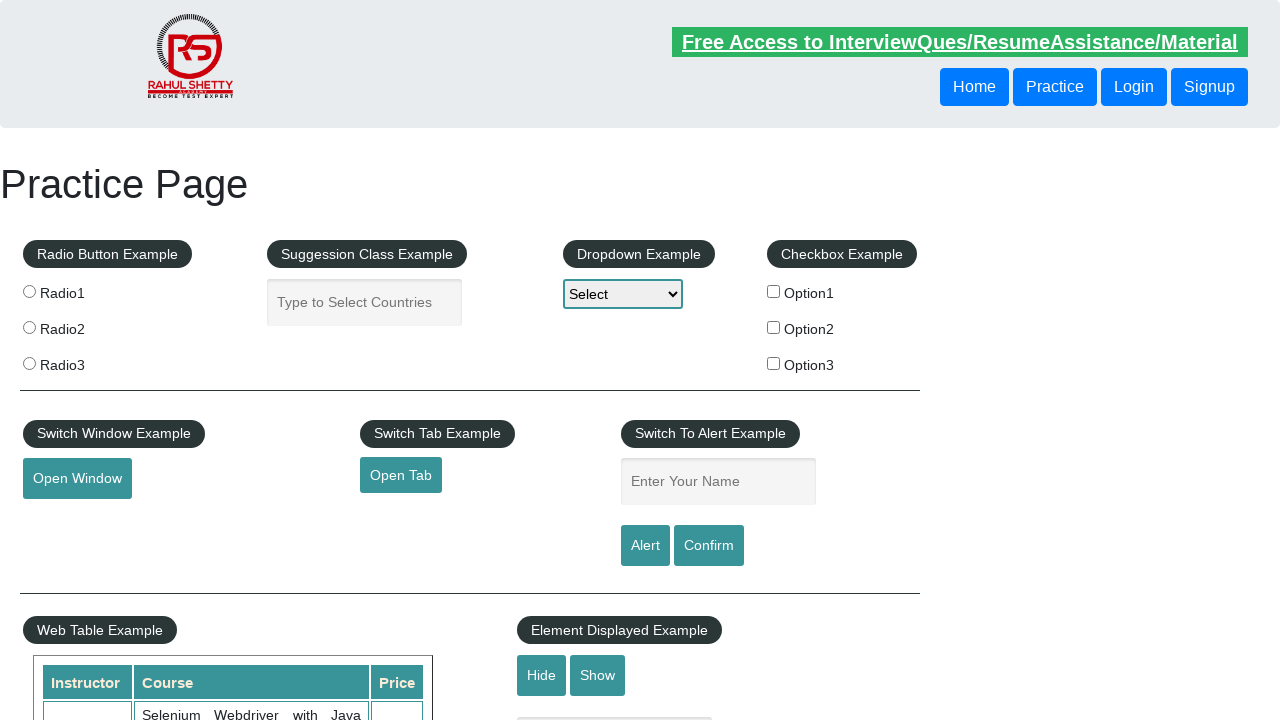

Retrieved href attribute from link 3
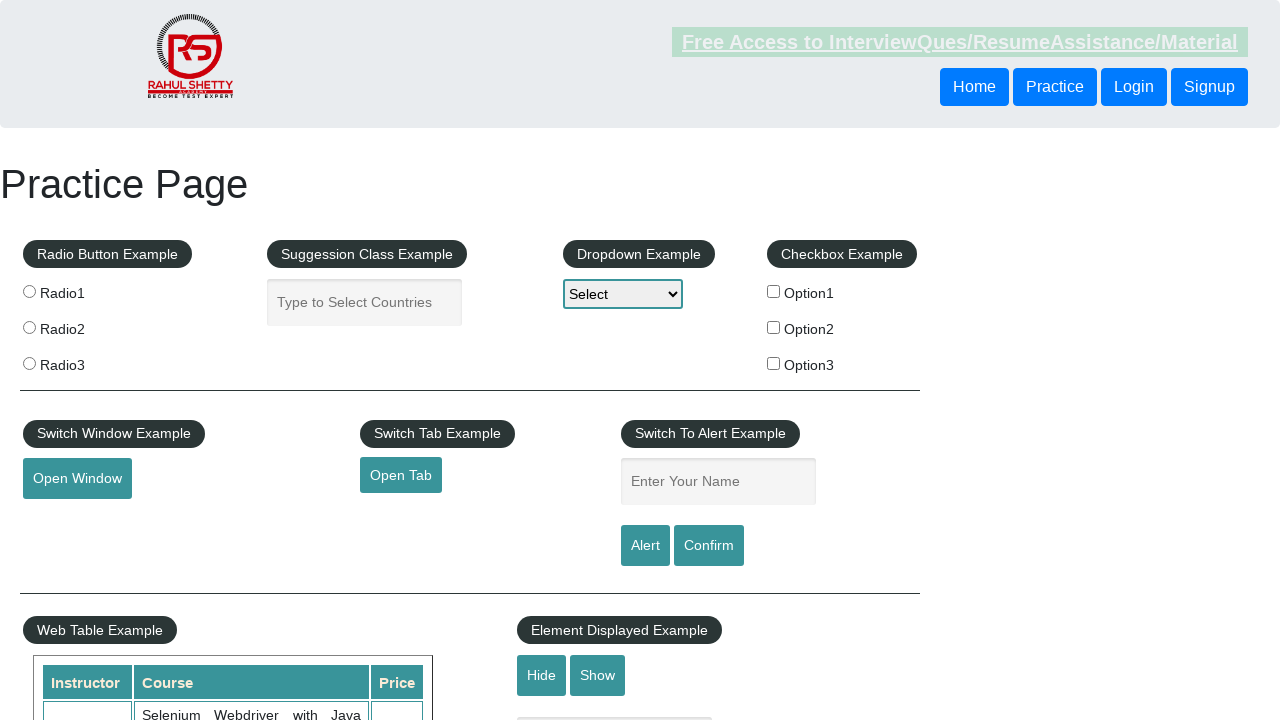

Verified link 3 is visible and accessible: https://www.rahulshettyacademy.com/
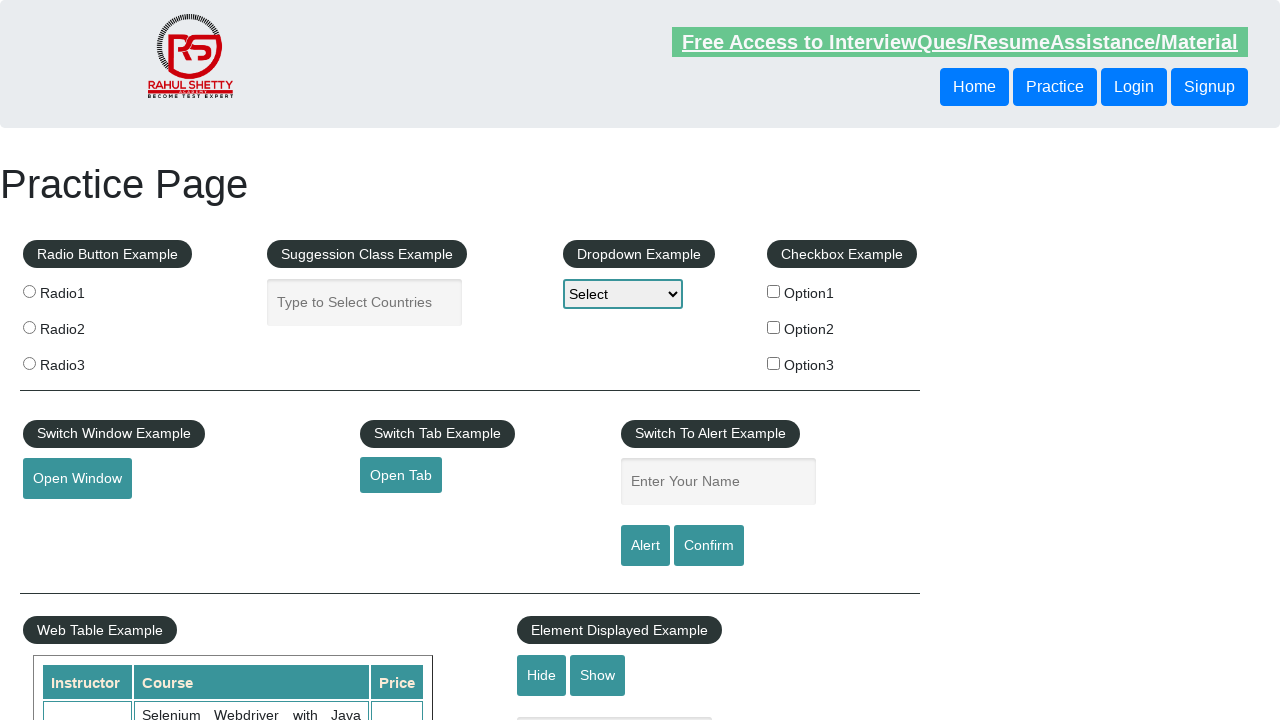

Retrieved href attribute from link 4
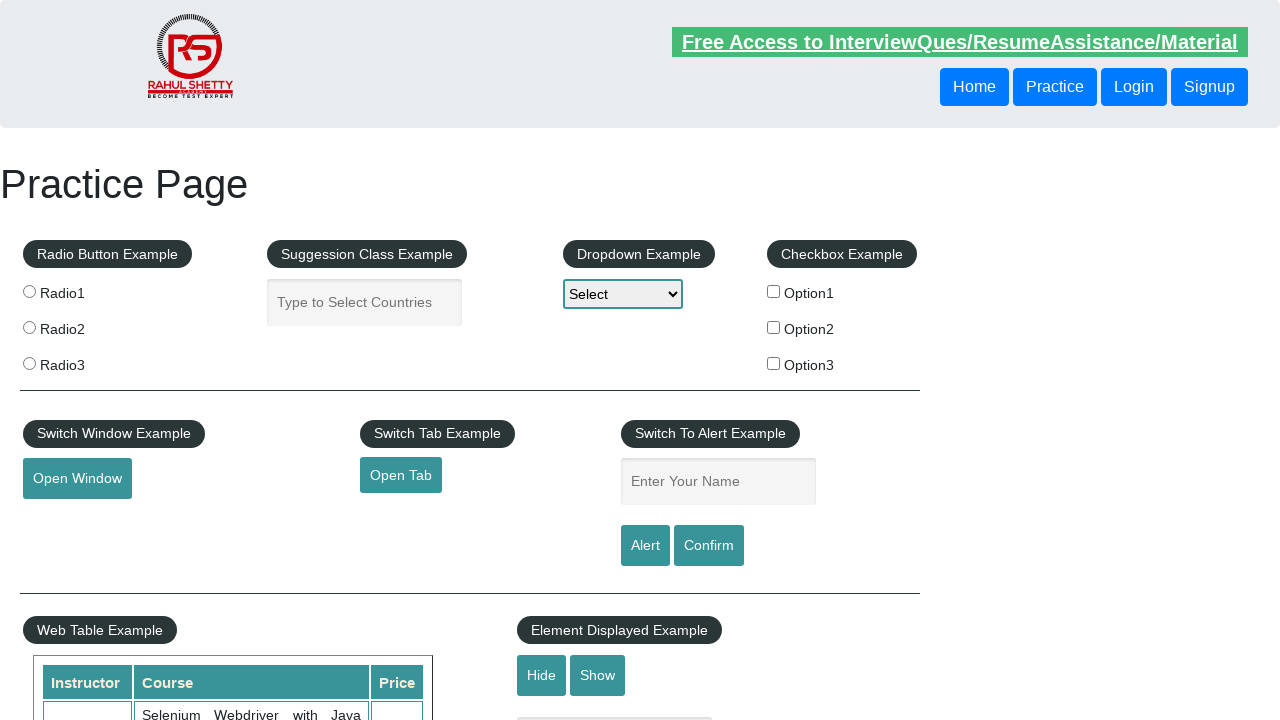

Verified link 4 is visible and accessible: https://www.qaclickacademy.com
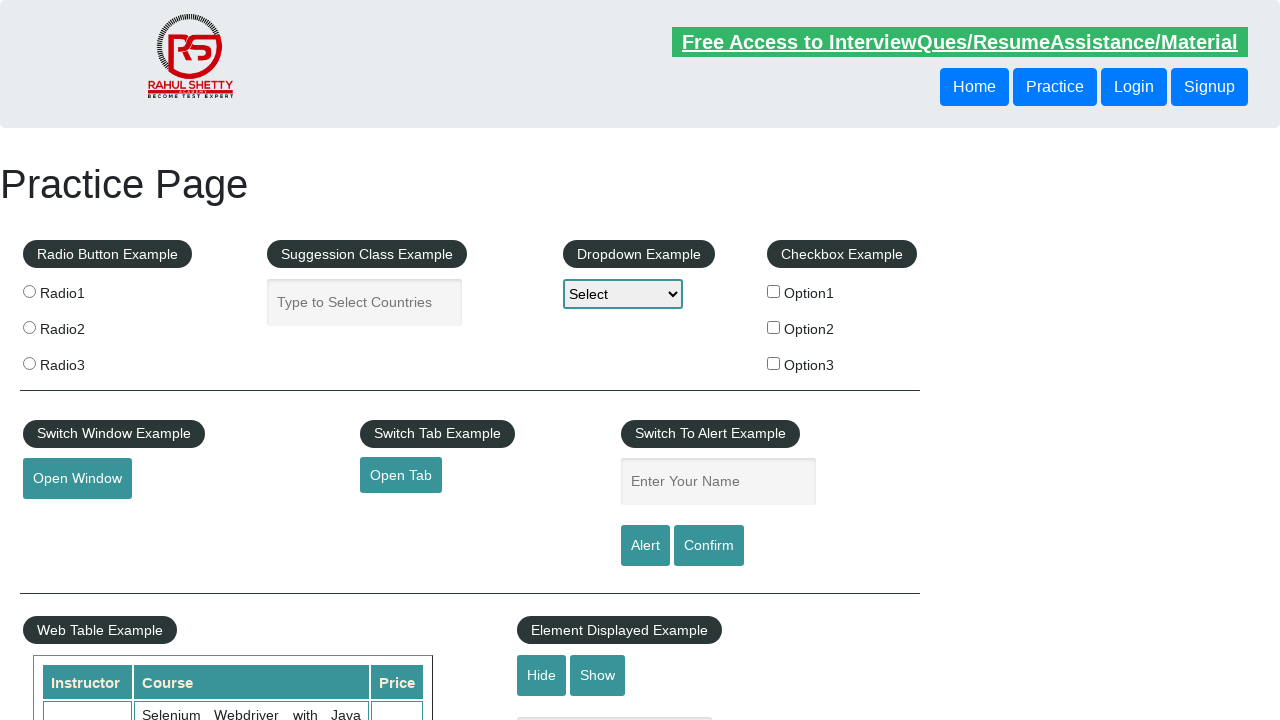

Retrieved href attribute from link 5
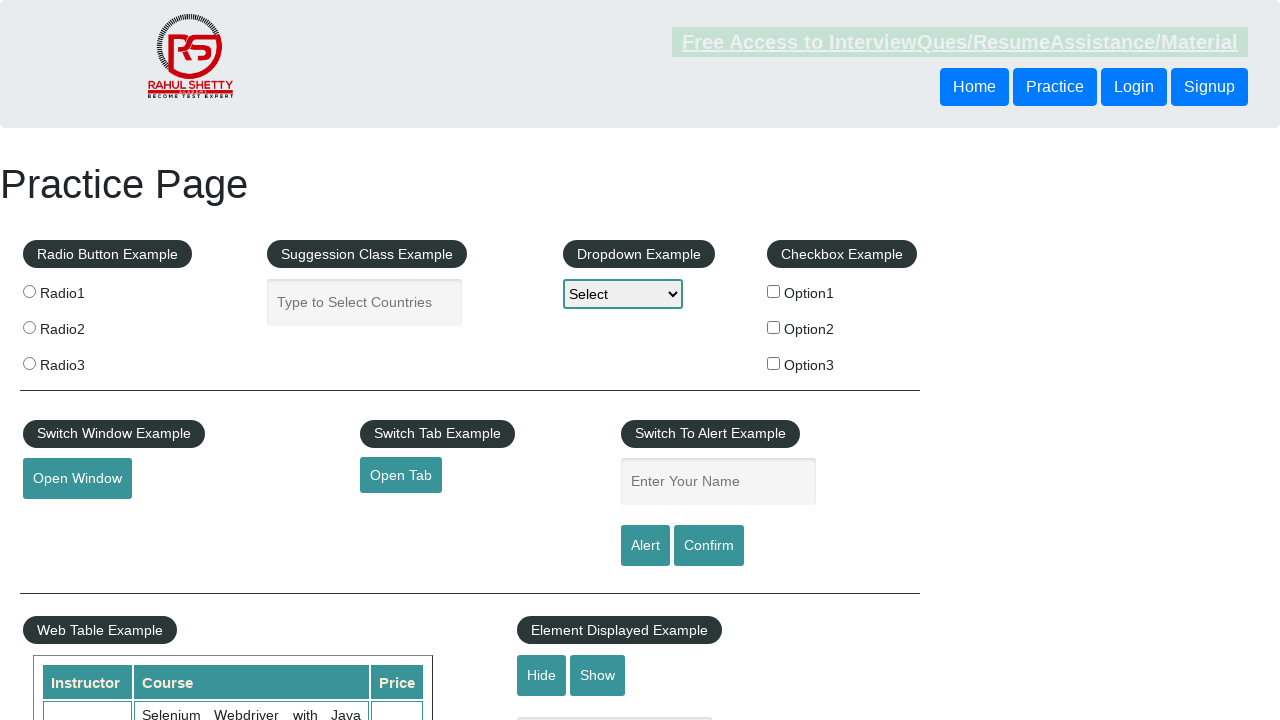

Retrieved href attribute from link 6
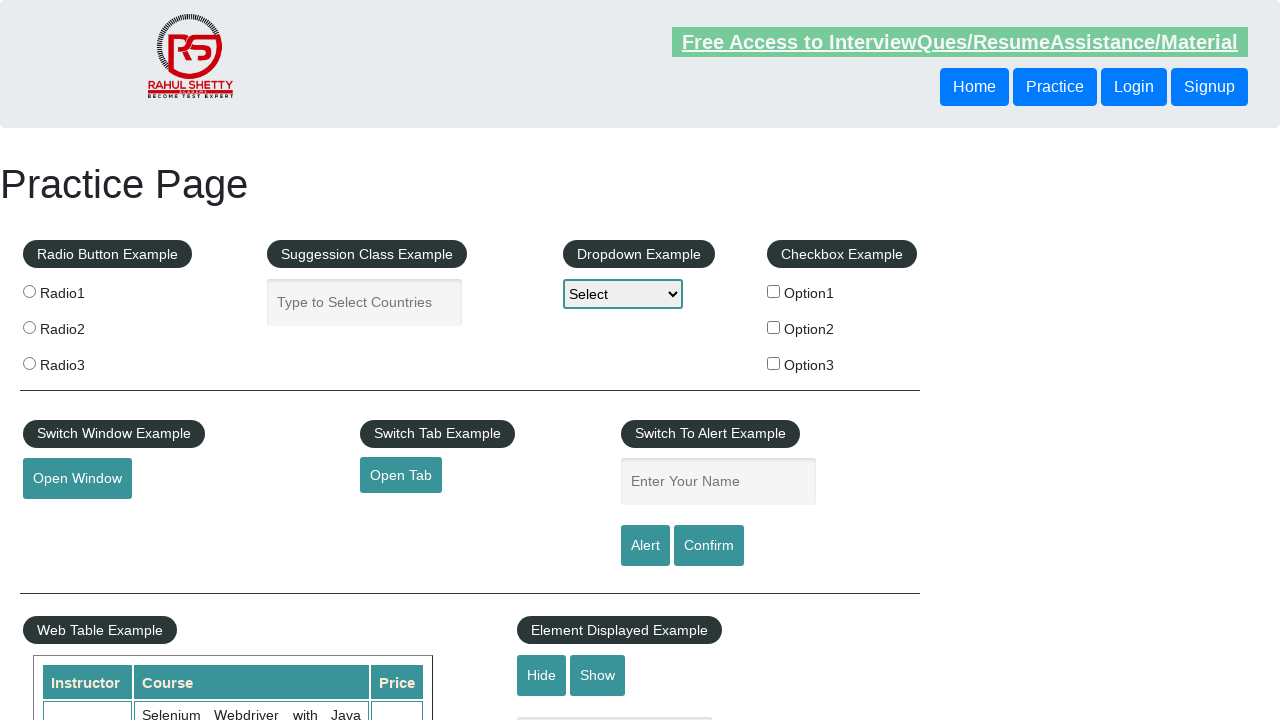

Retrieved href attribute from link 7
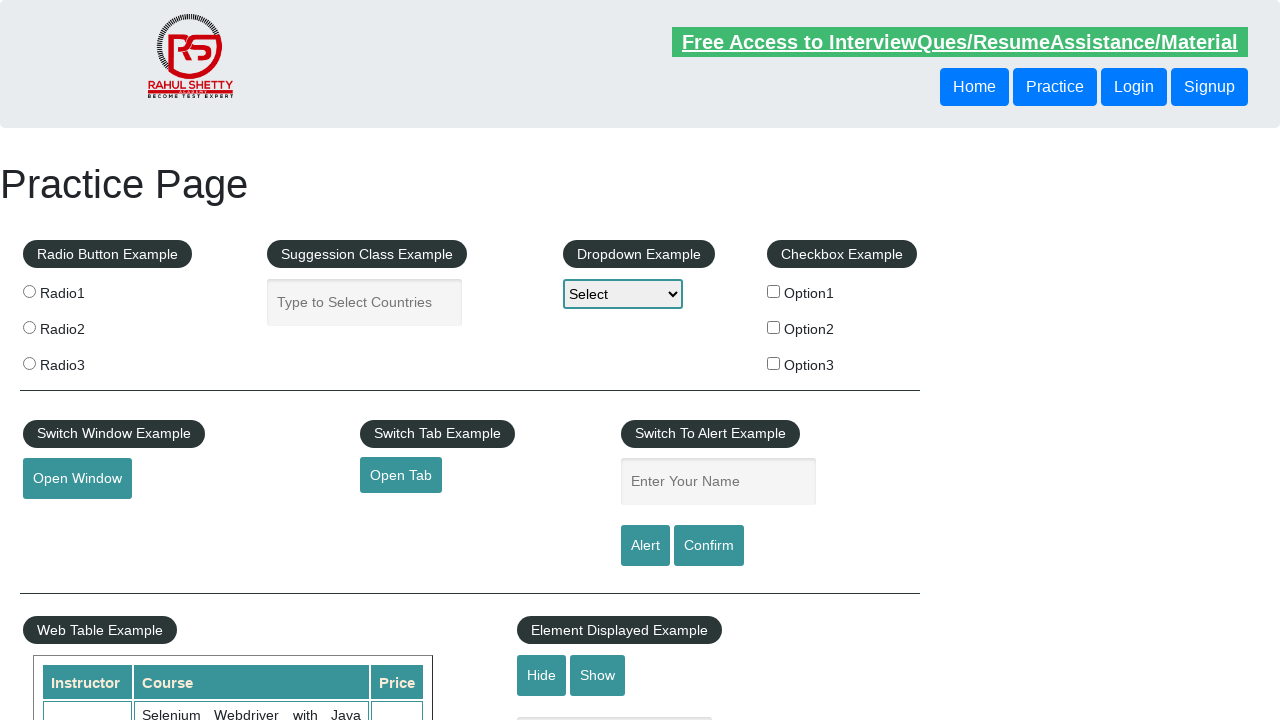

Retrieved href attribute from link 8
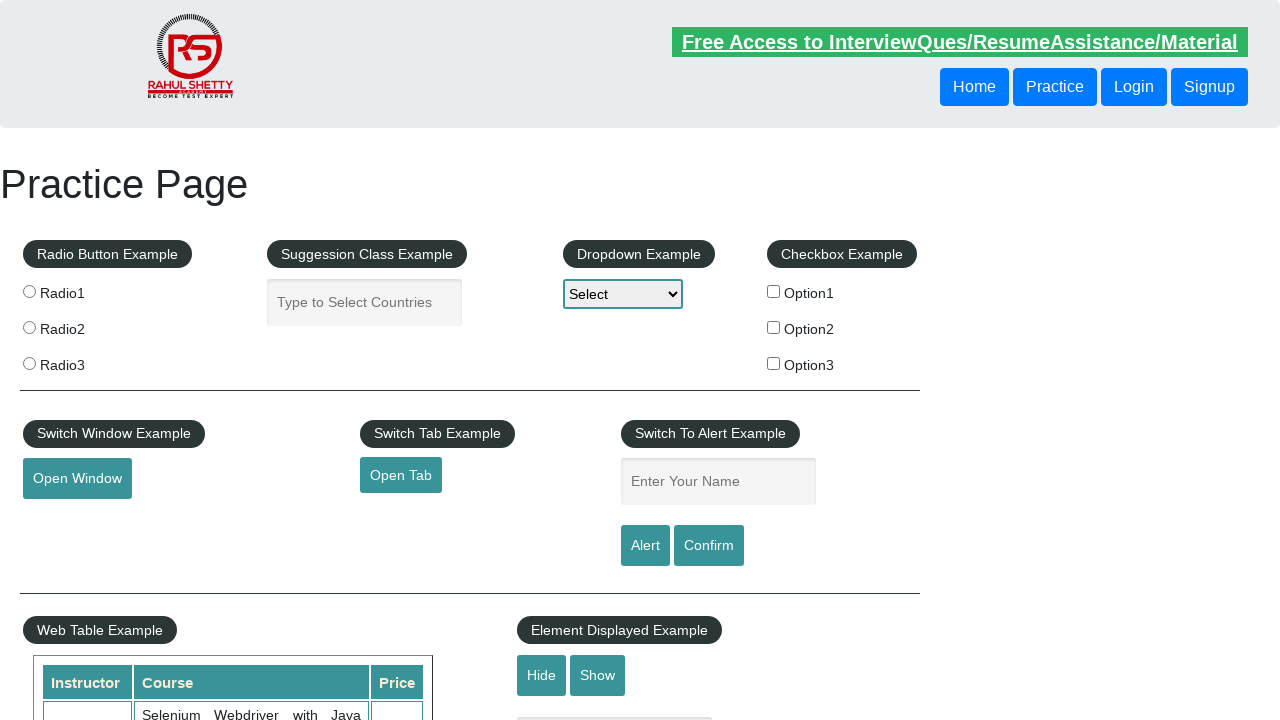

Verified link 8 is visible and accessible: http://www.restapitutorial.com/
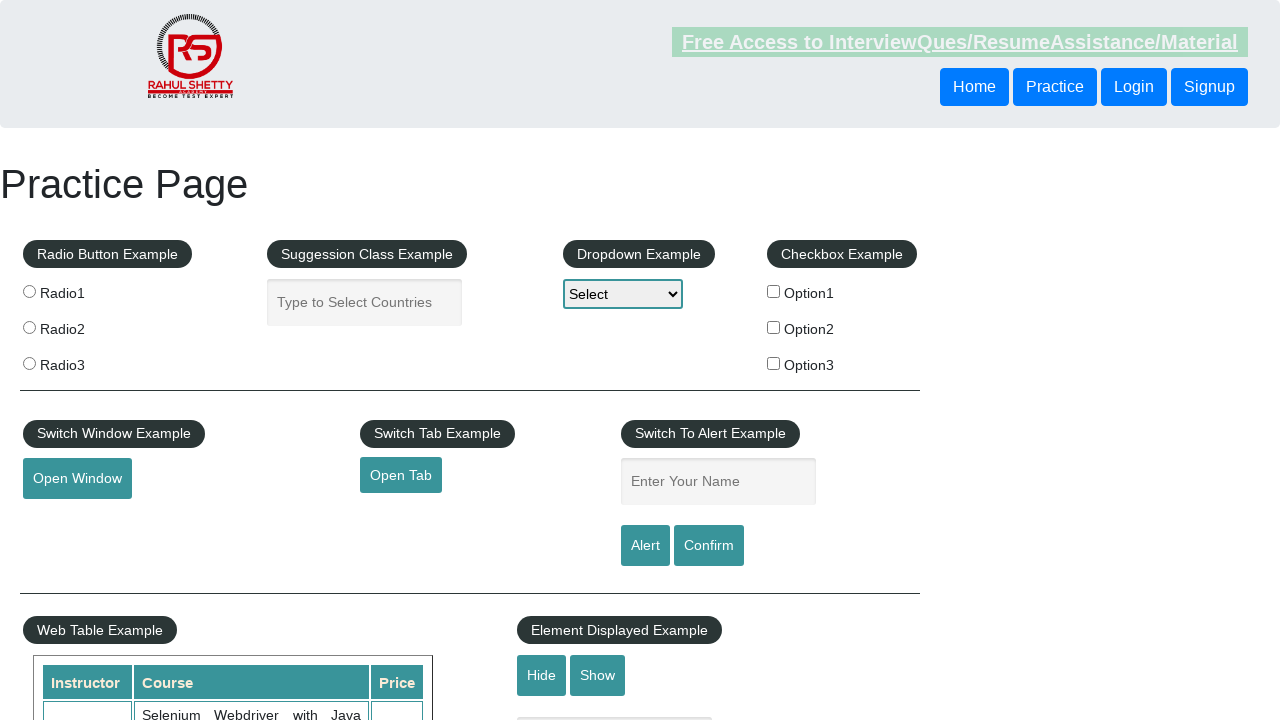

Retrieved href attribute from link 9
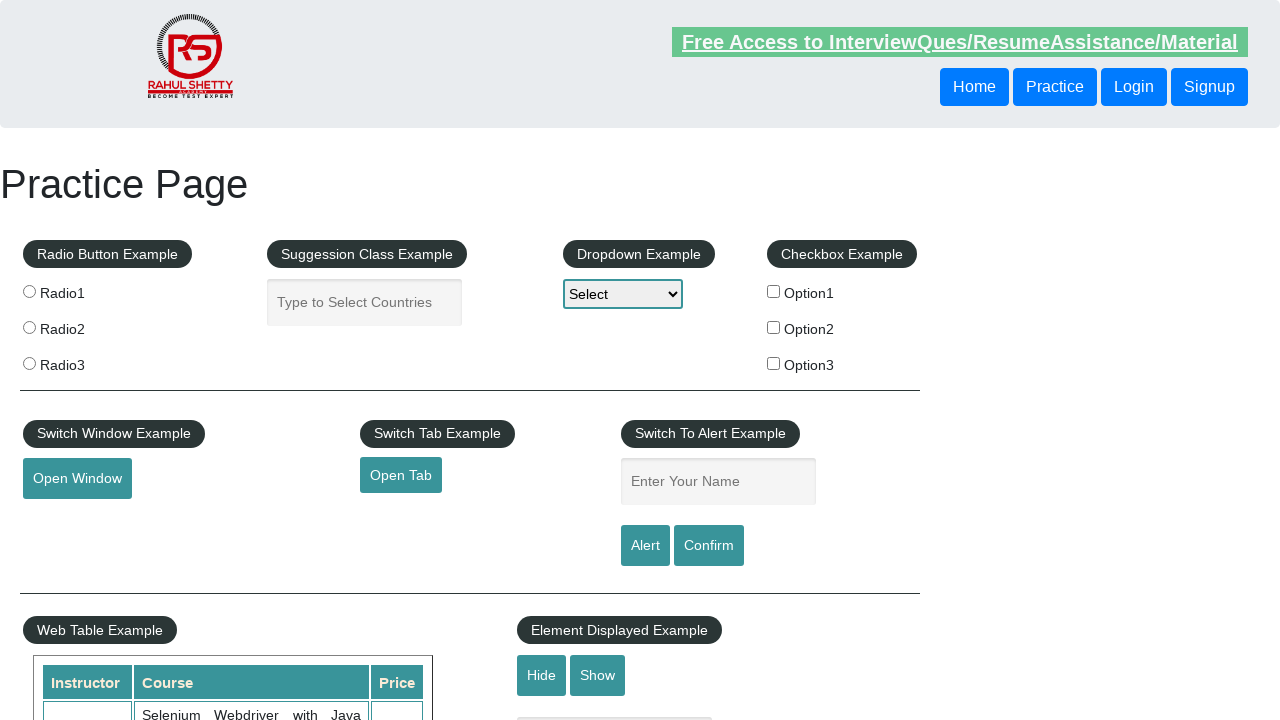

Verified link 9 is visible and accessible: https://www.soapui.org/
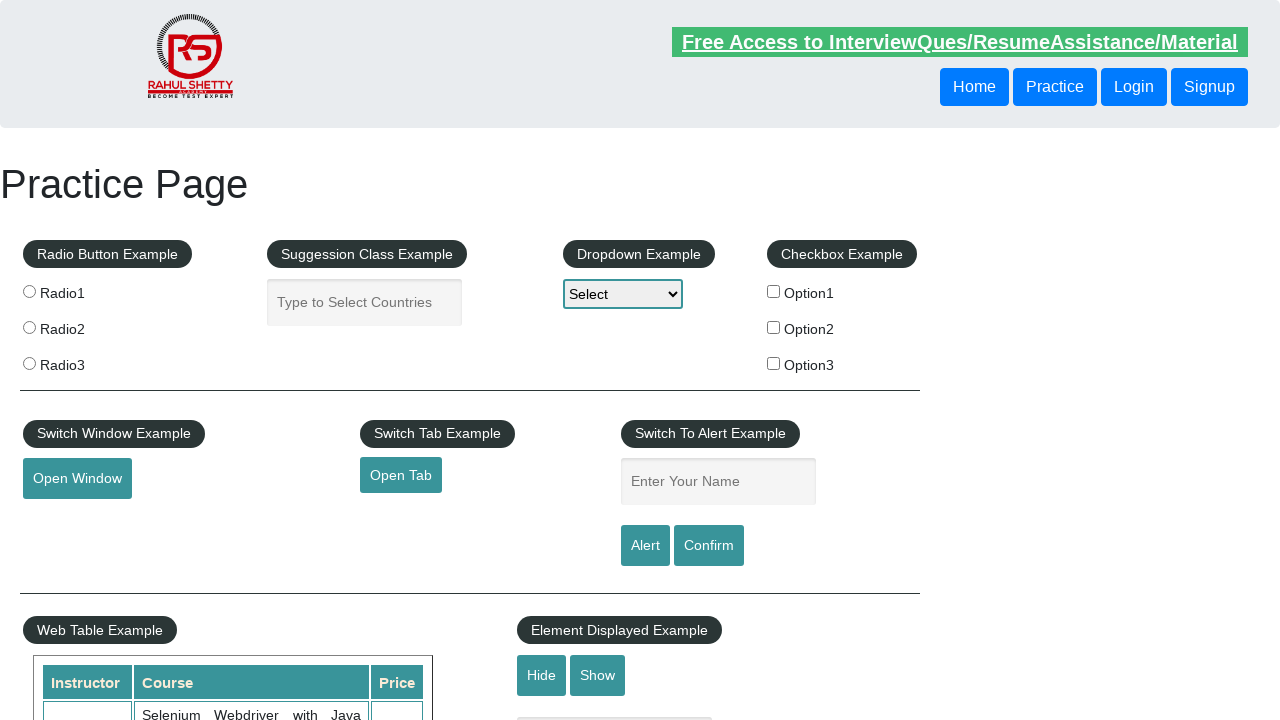

Retrieved href attribute from link 10
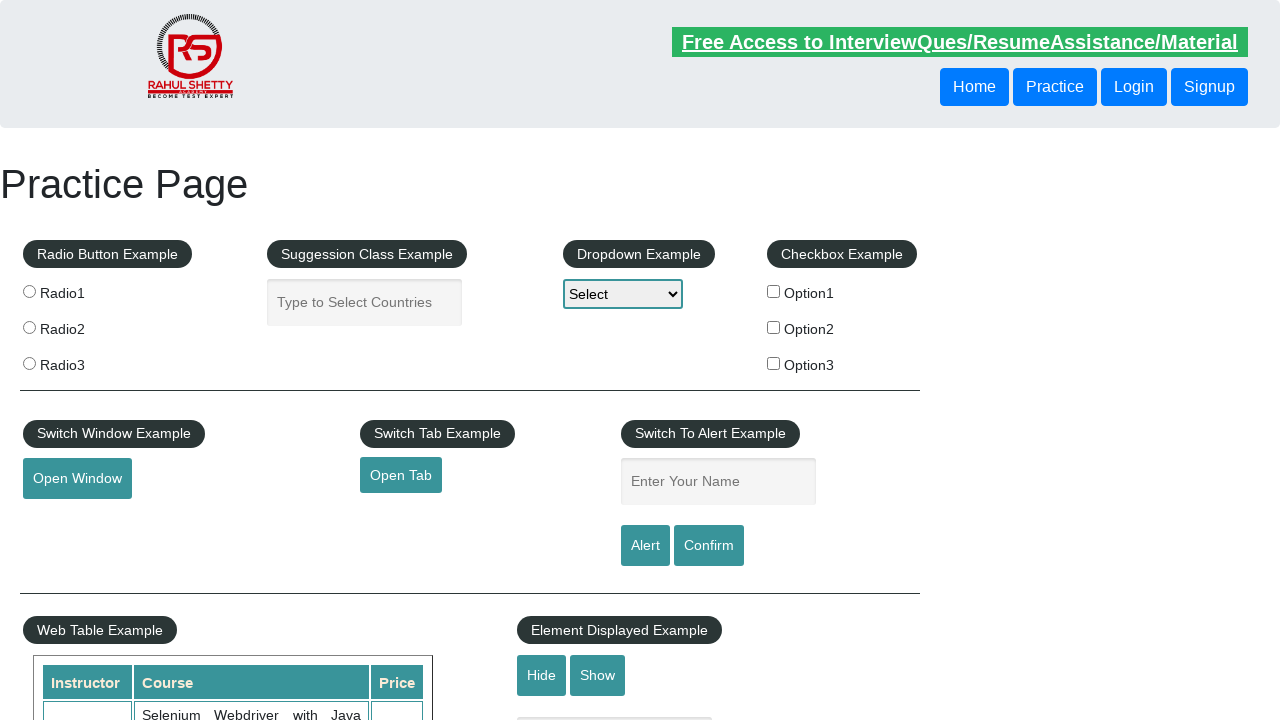

Verified link 10 is visible and accessible: https://courses.rahulshettyacademy.com/p/appium-tutorial
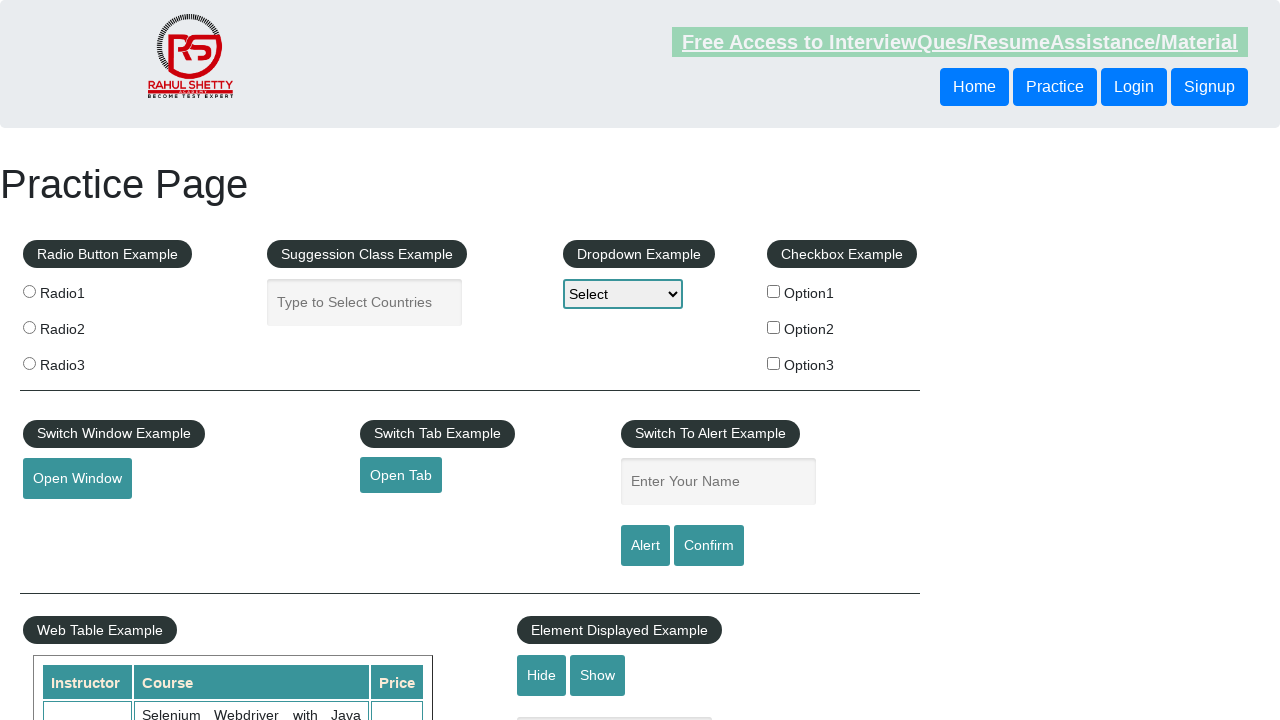

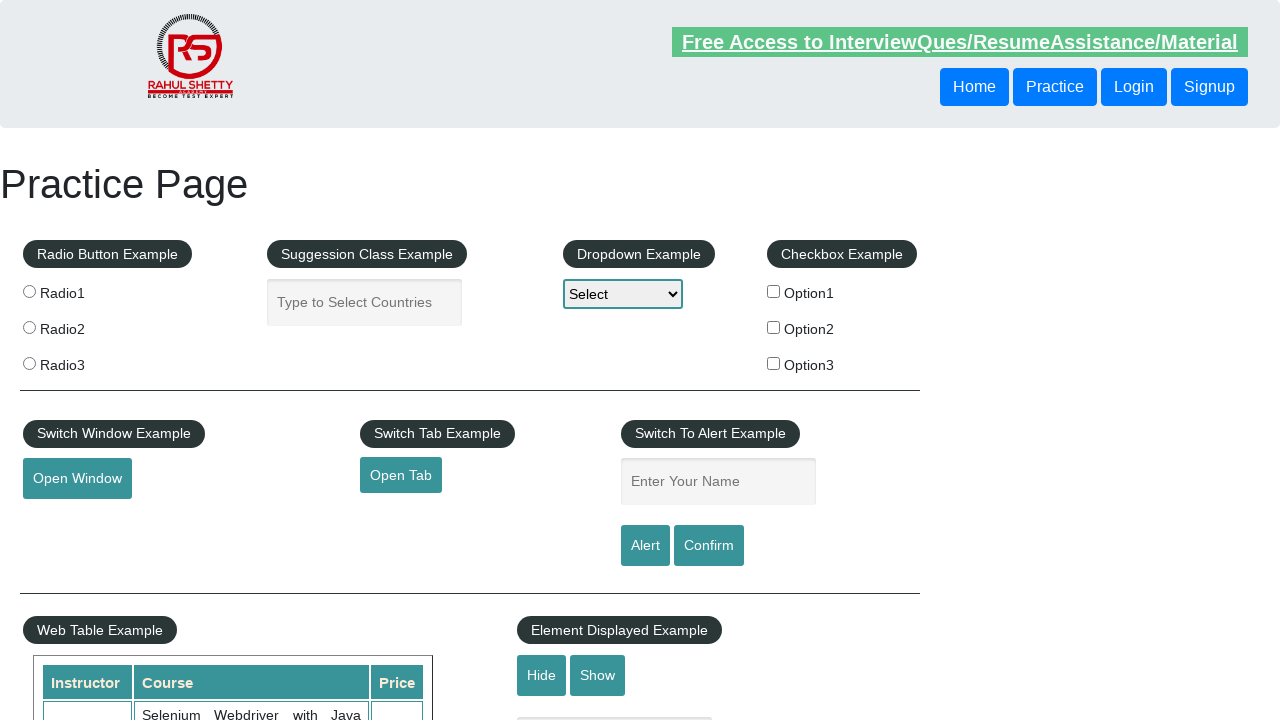